Tests login with correct username but incorrect password

Starting URL: https://the-internet.herokuapp.com/login

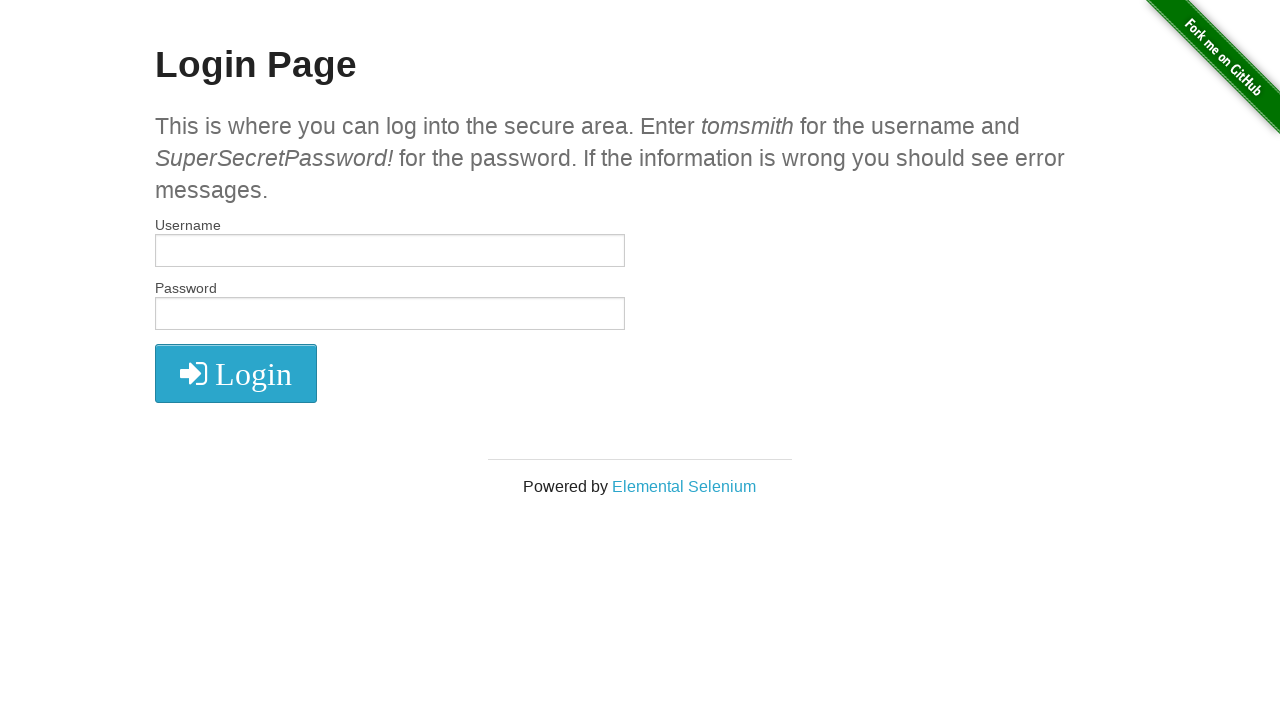

Filled username field with 'tomsmith' on input[name="username"]
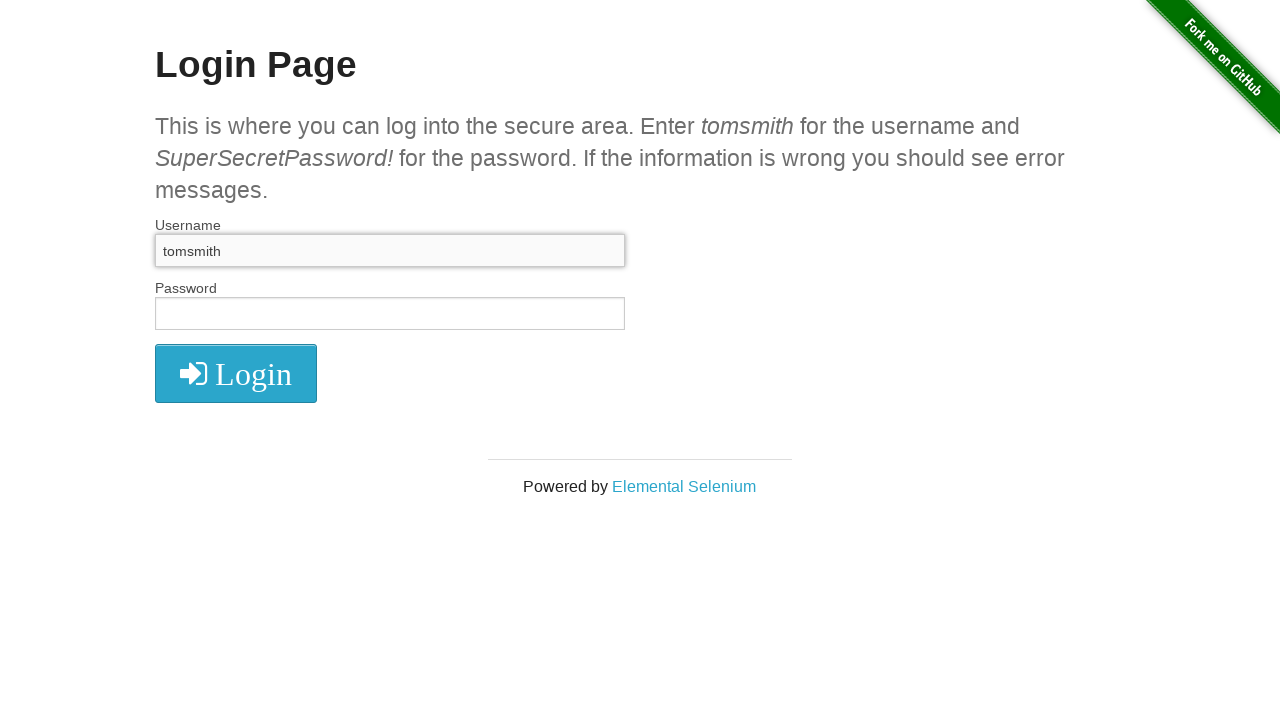

Filled password field with 'BadPassword' on input[name="password"]
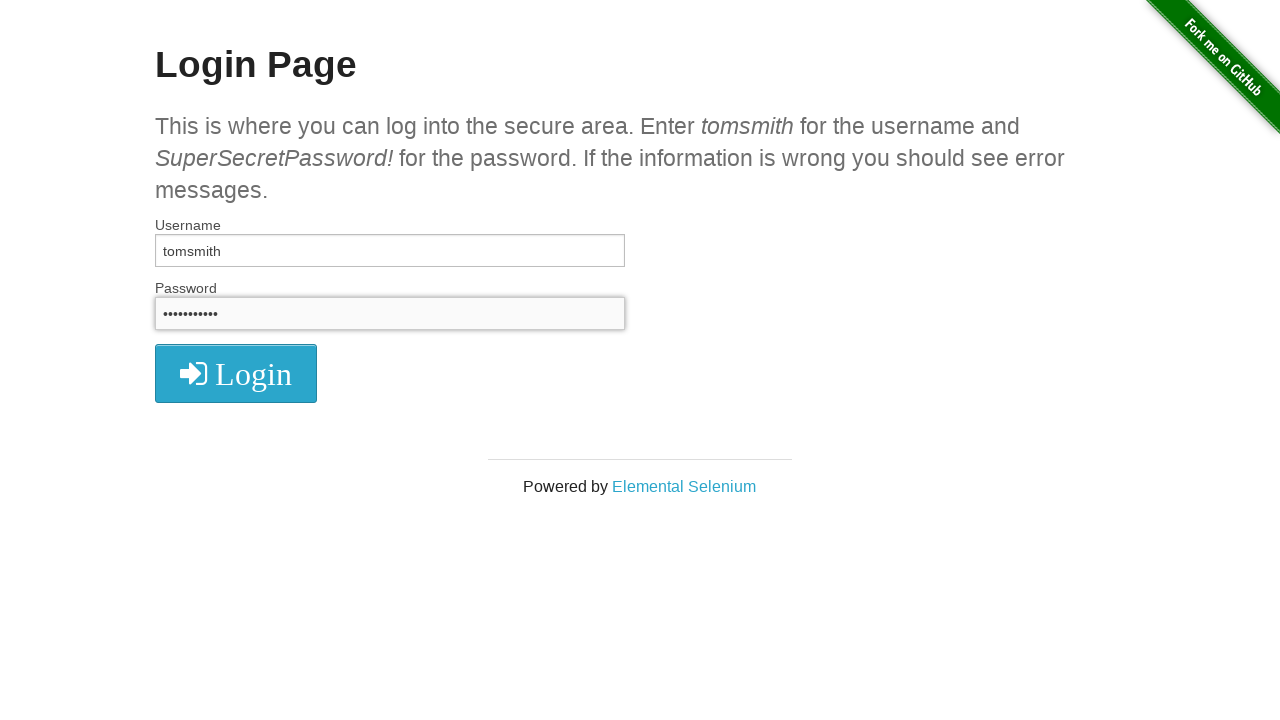

Clicked login button at (236, 373) on .radius
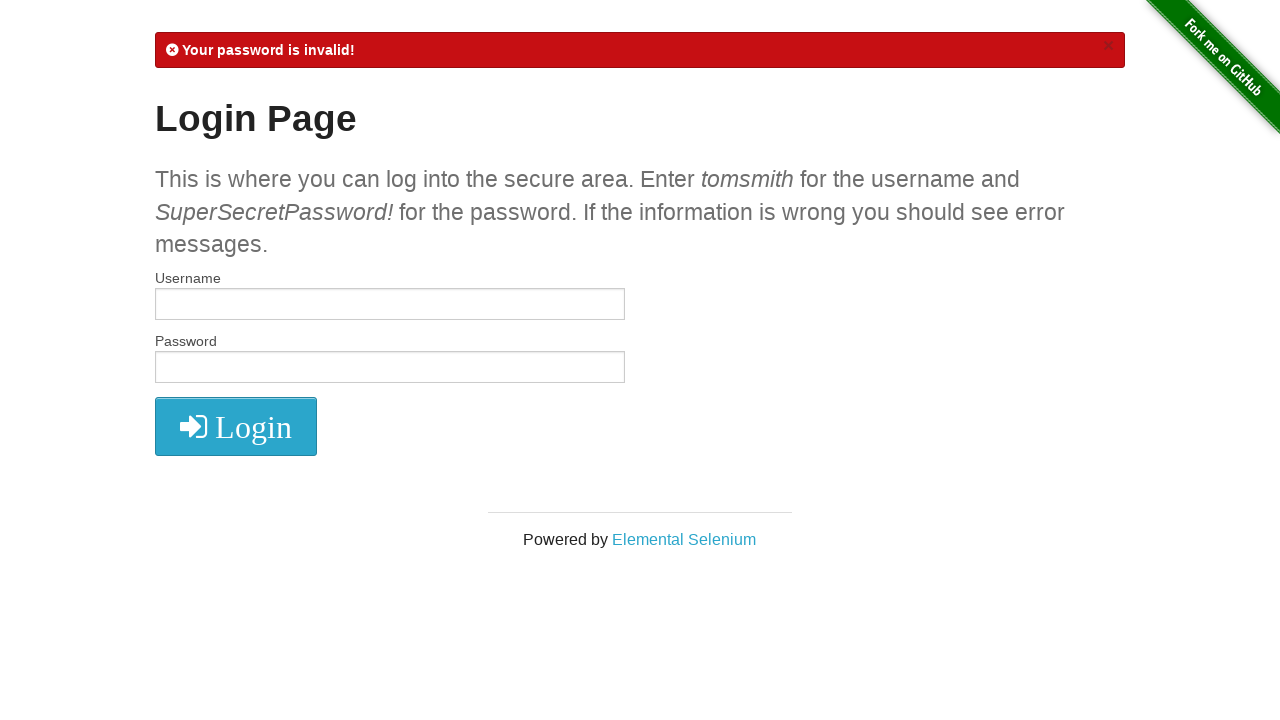

Error message appeared - login failed with incorrect password
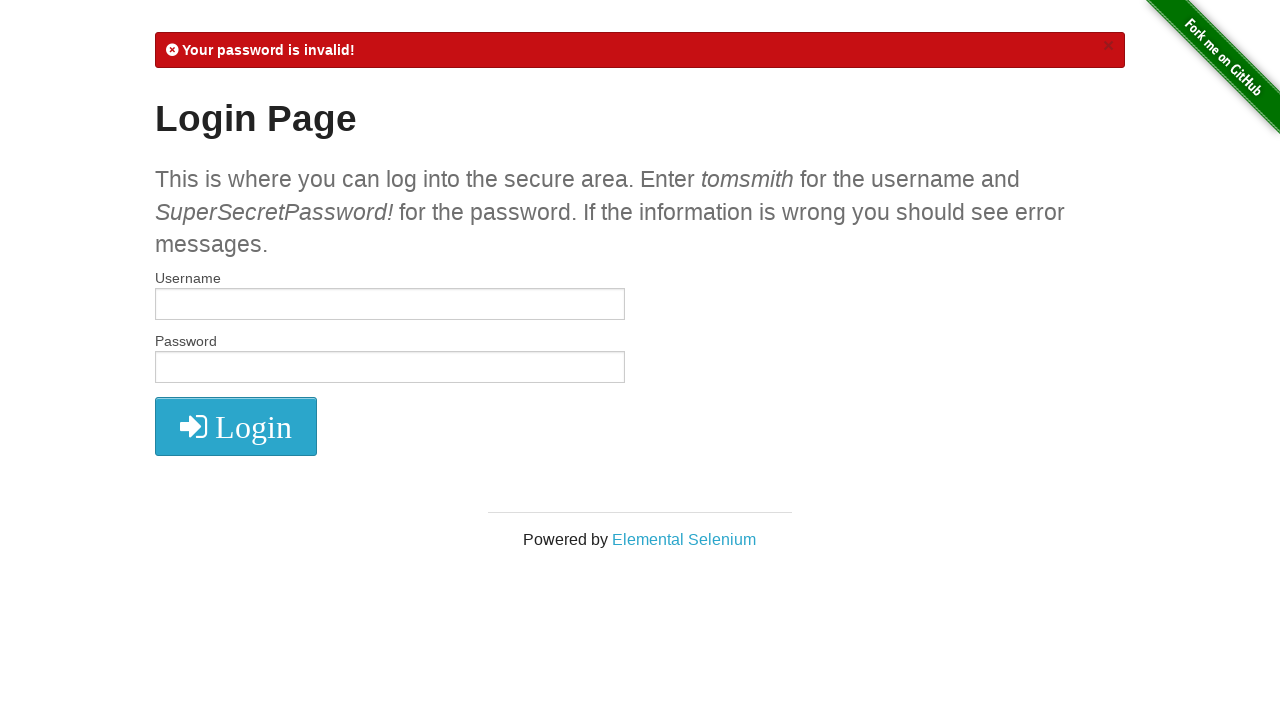

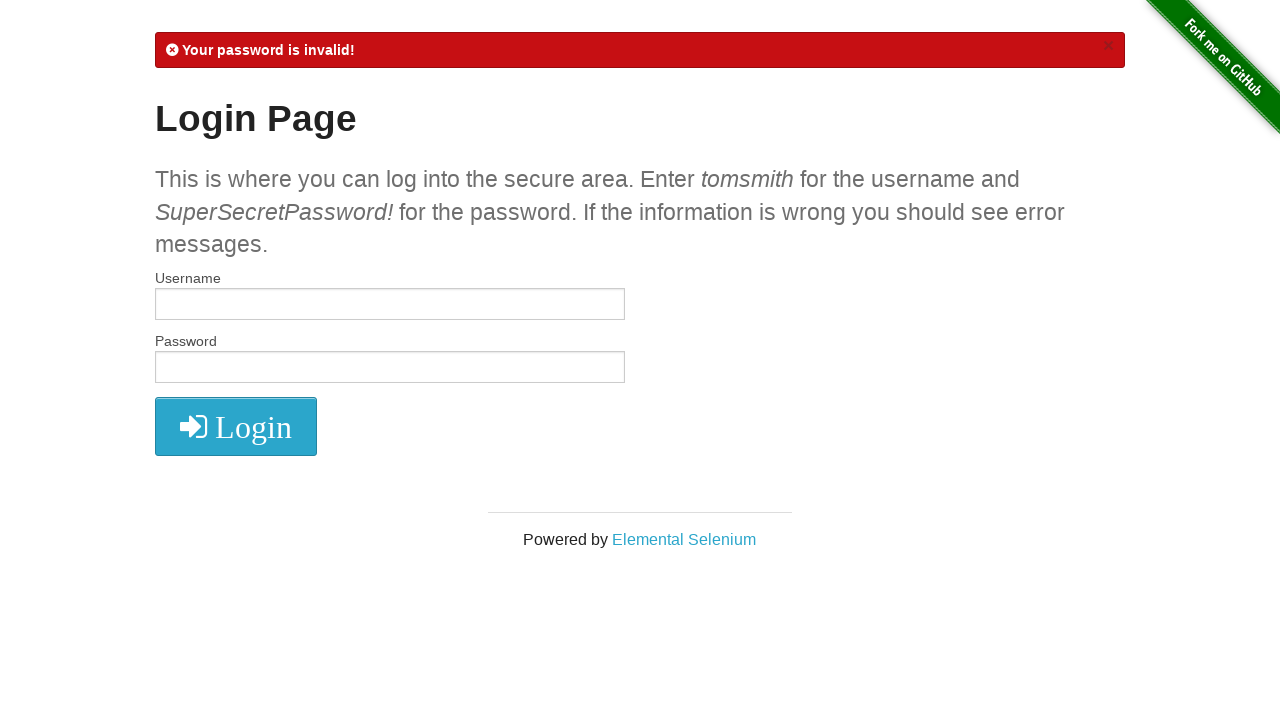